Tests that the Email column in table 1 can be sorted in ascending order alphabetically

Starting URL: http://the-internet.herokuapp.com/tables

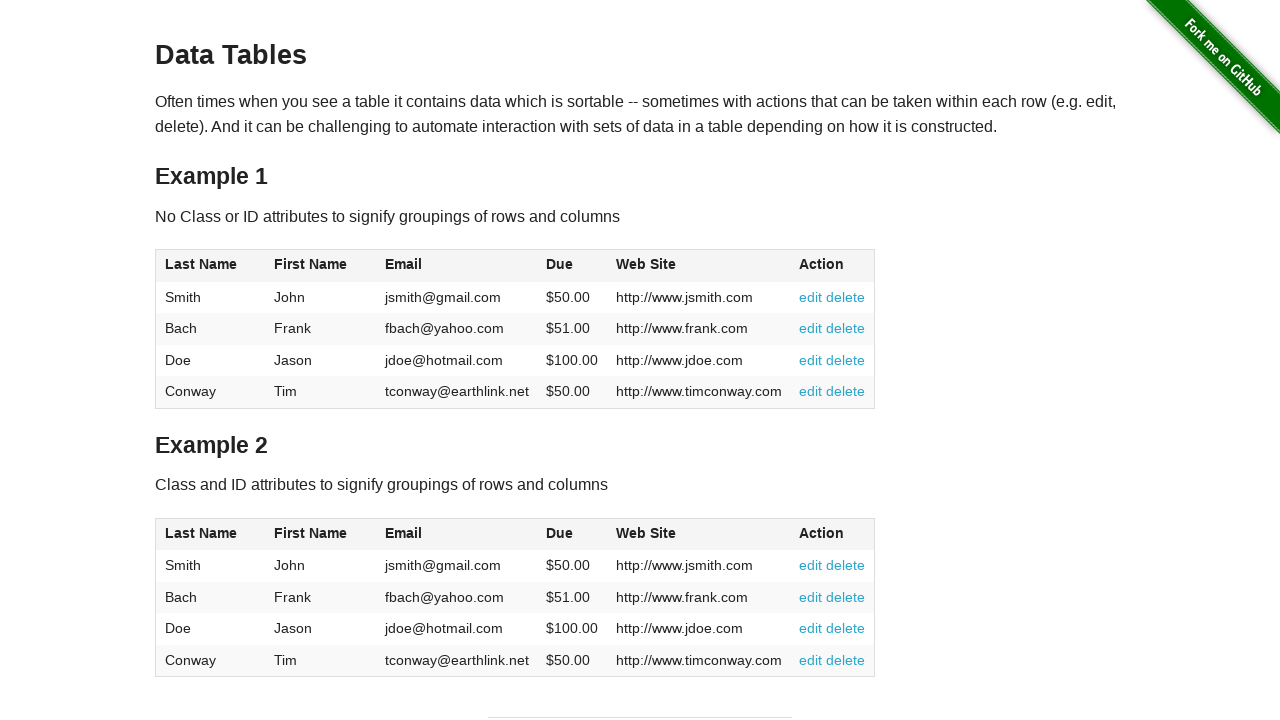

Clicked Email column header to sort ascending at (457, 266) on #table1 thead tr th:nth-of-type(3)
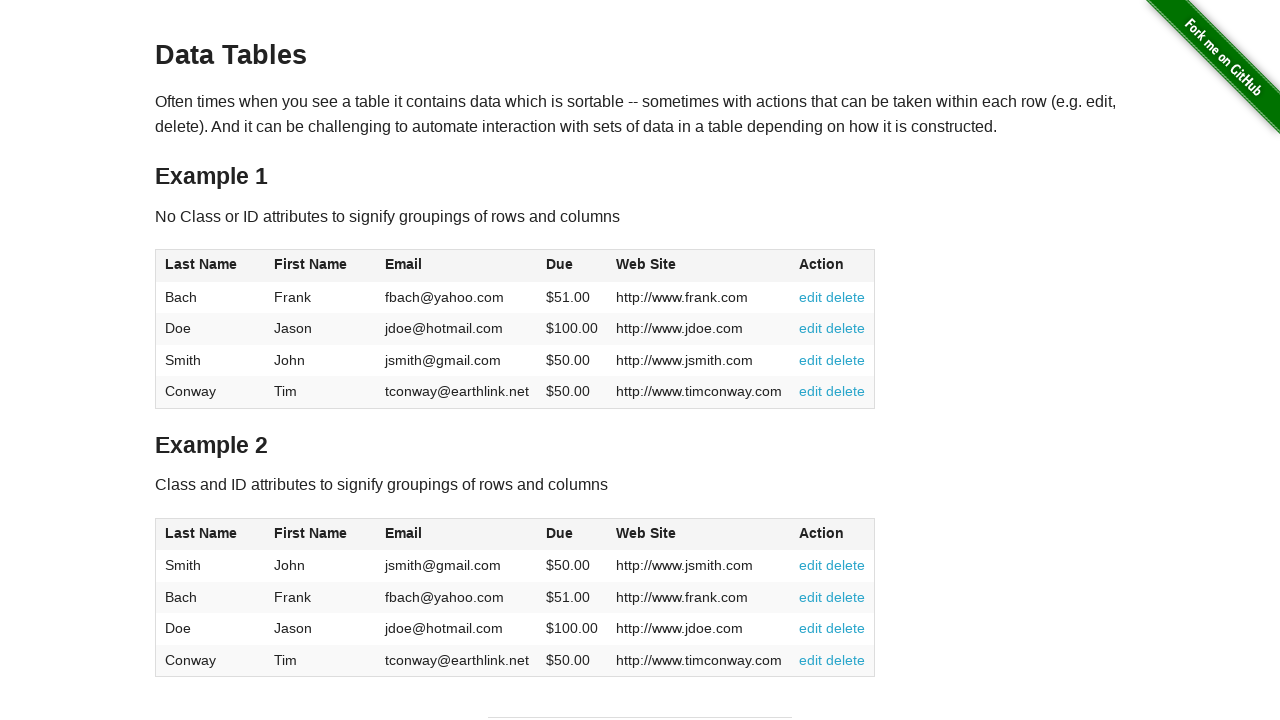

Email column cells loaded
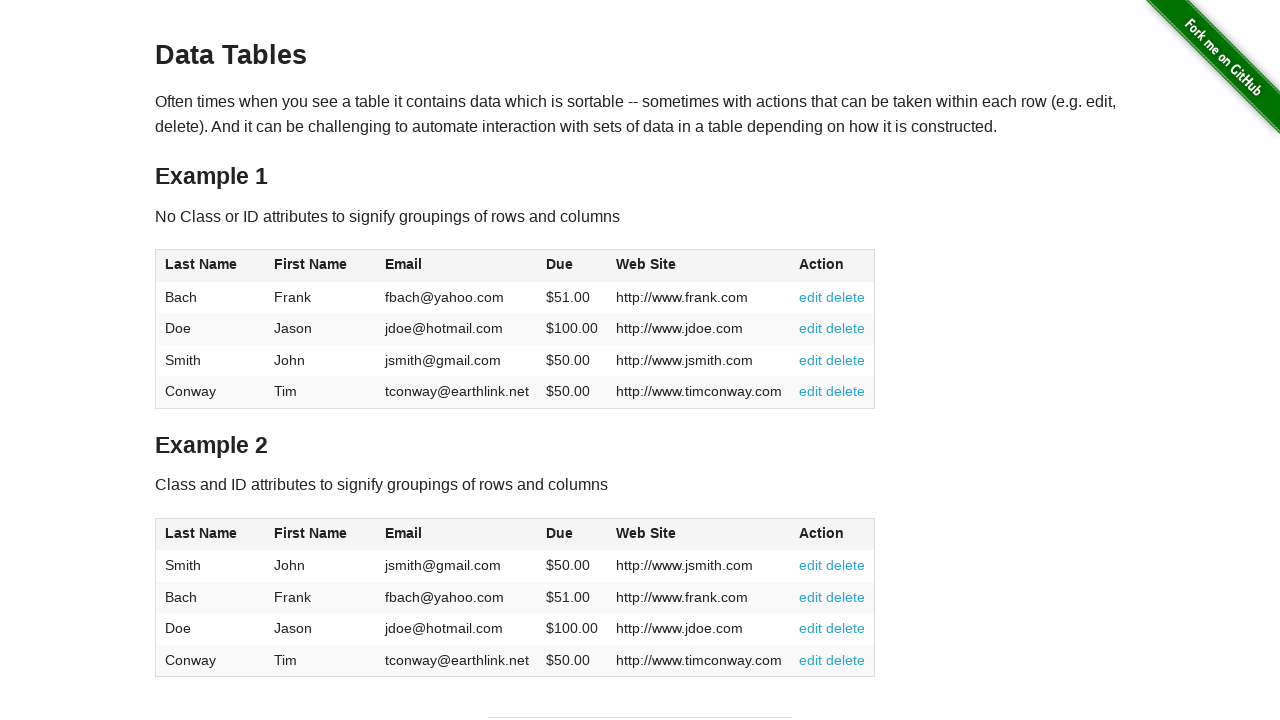

Retrieved all email cells from table 1
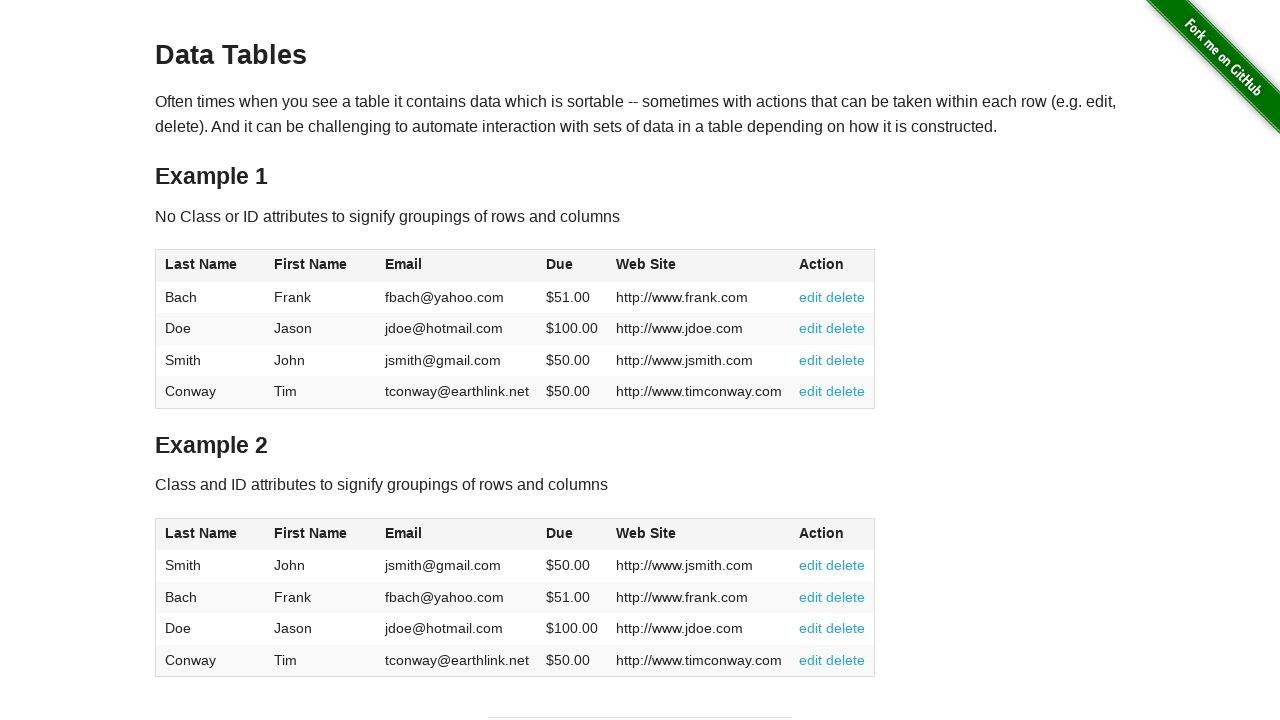

Extracted all email values from cells
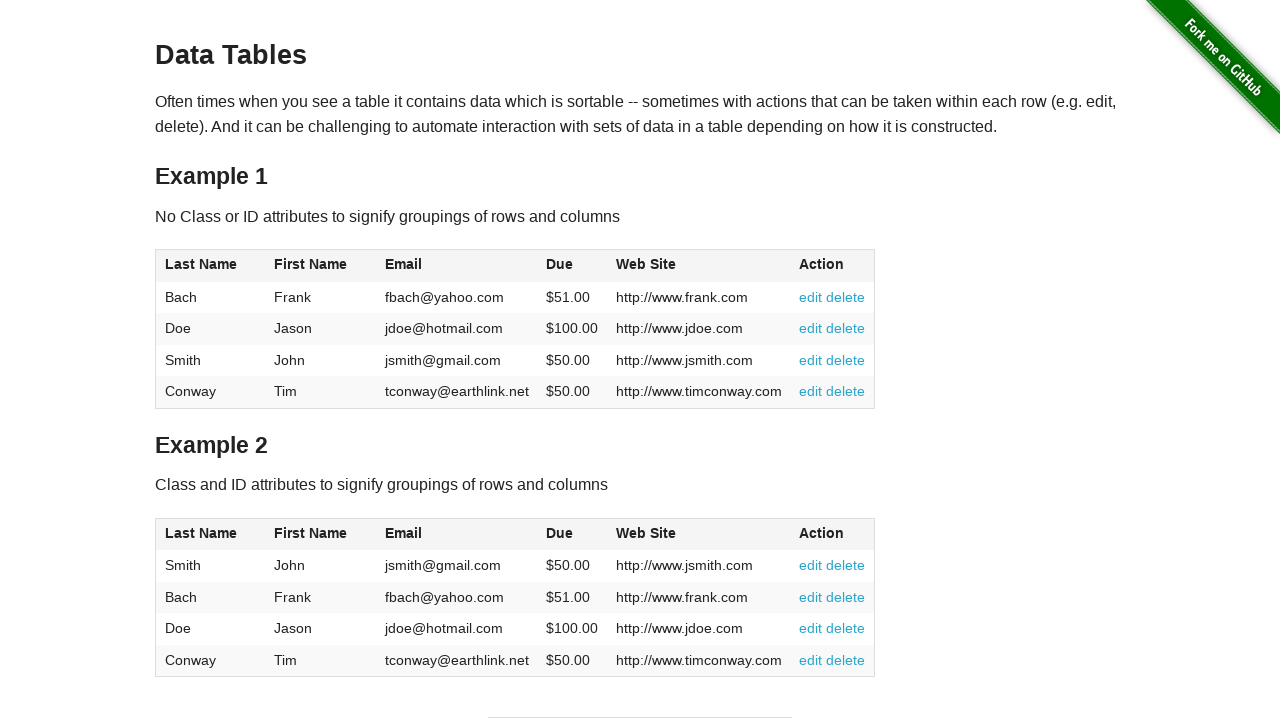

Verified emails are sorted in ascending order alphabetically
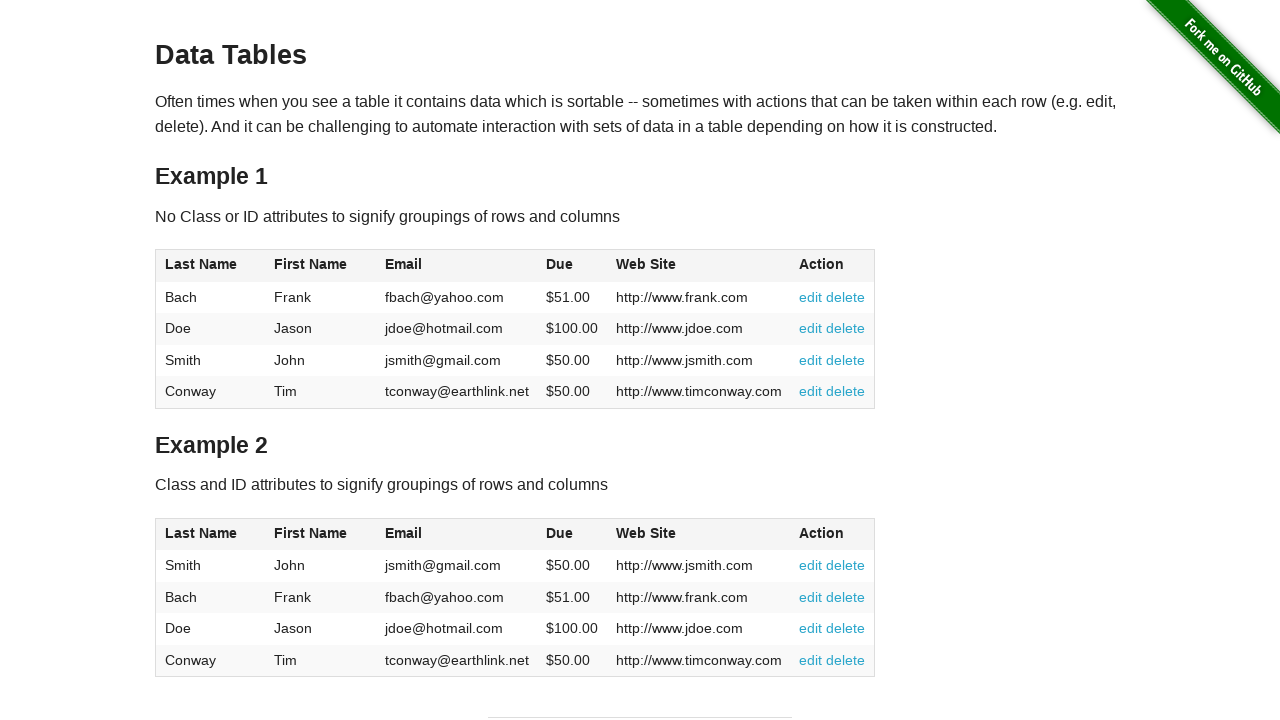

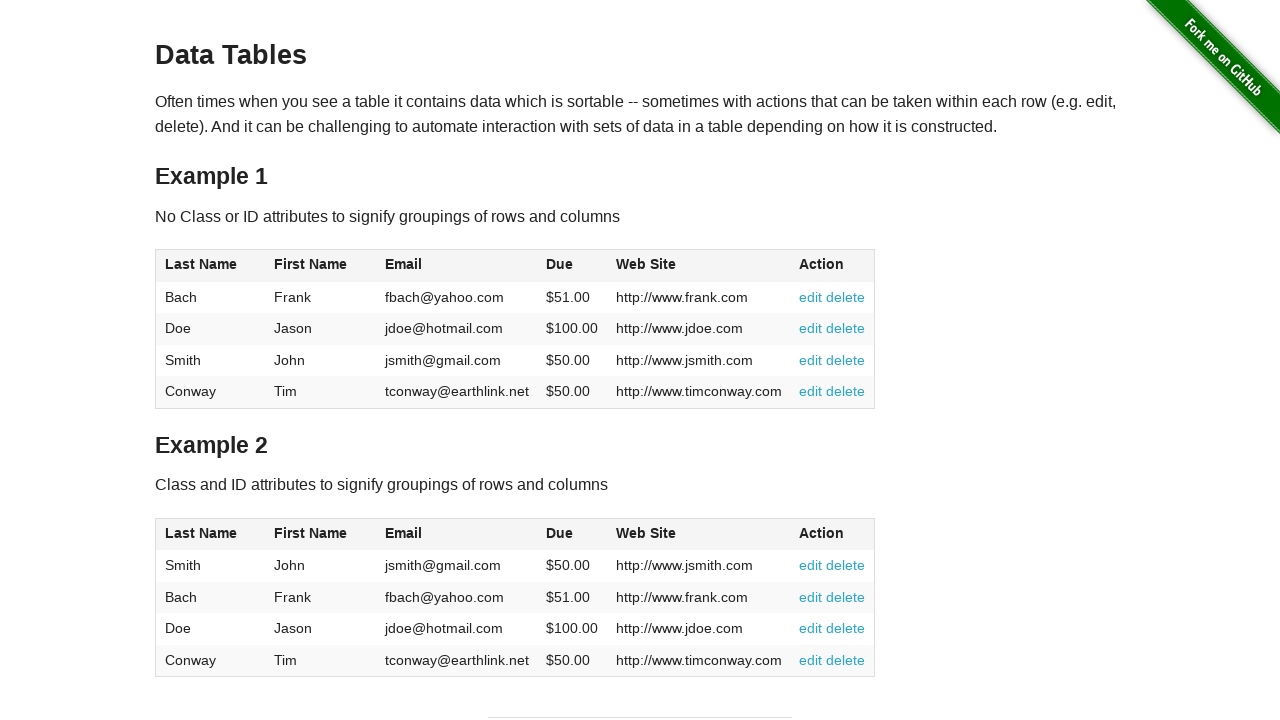